Tests form submission workflow by clicking a link with partial text matching, filling out a form with first name, last name, city, and country fields, submitting the form, and accepting the resulting alert dialog.

Starting URL: http://suninjuly.github.io/find_link_text

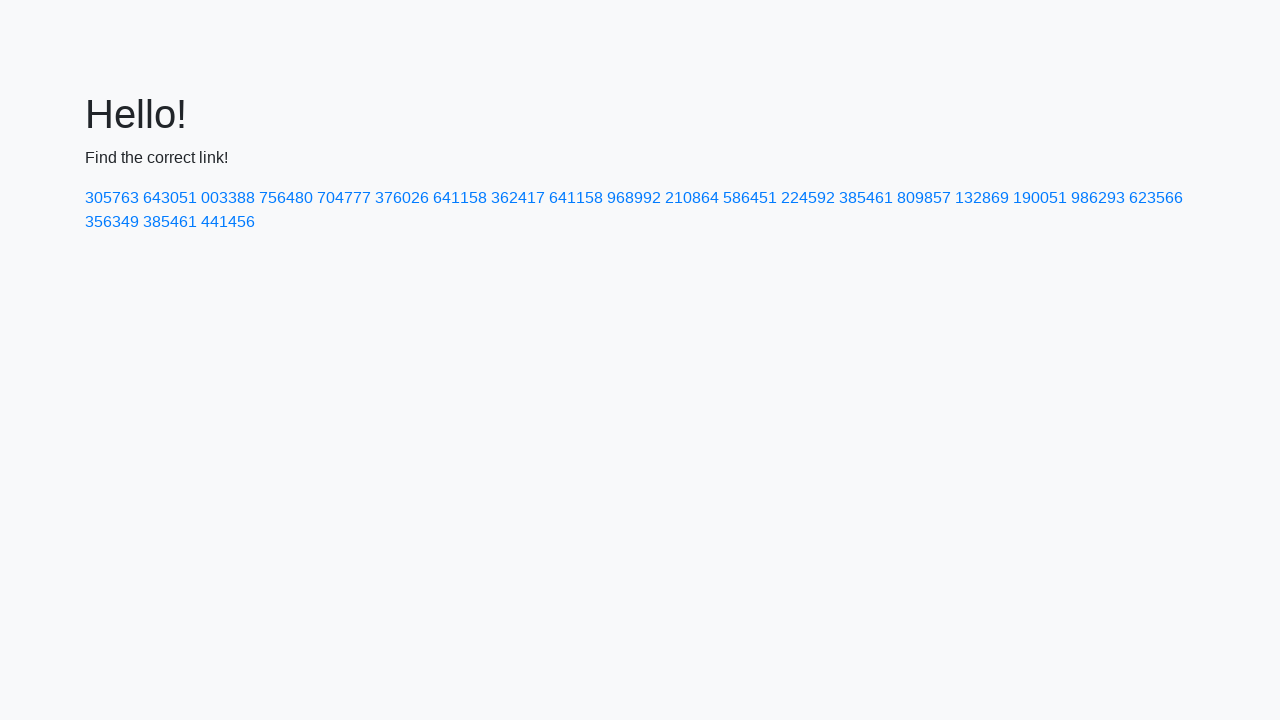

Clicked link with partial text '224592' at (808, 198) on a:has-text('224592')
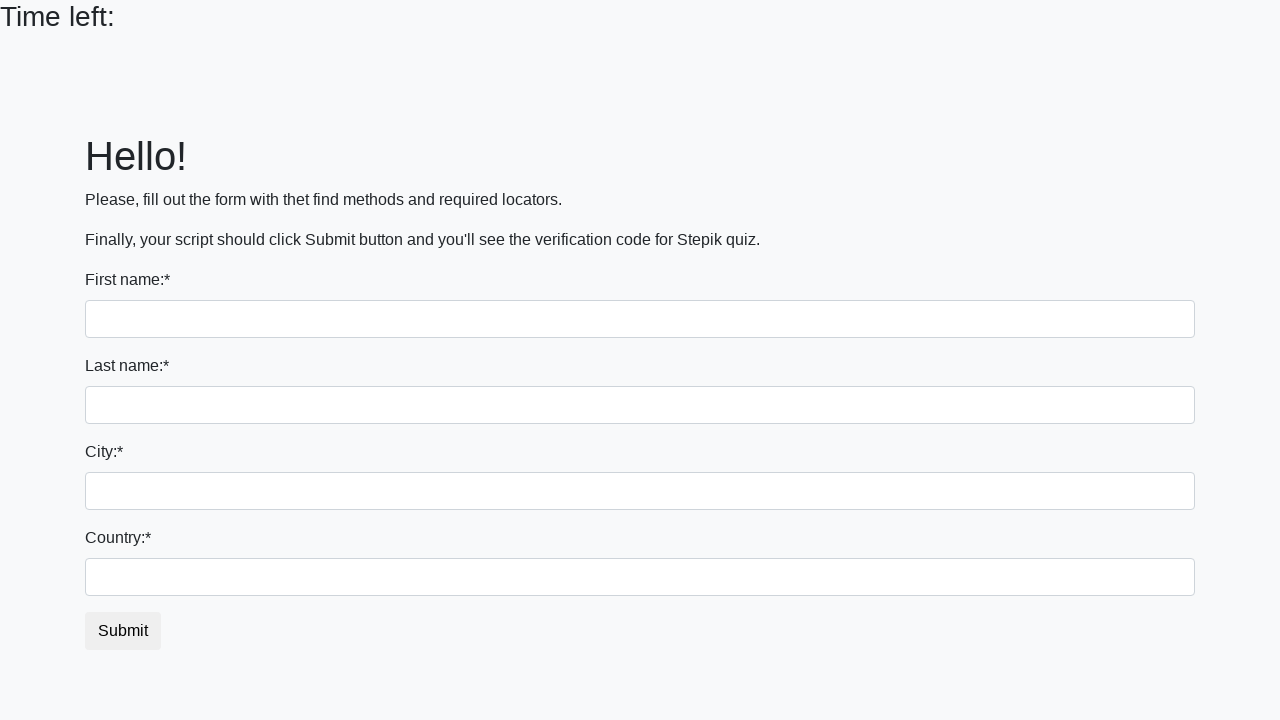

Filled first name field with 'Ivan' on input[name='first_name']
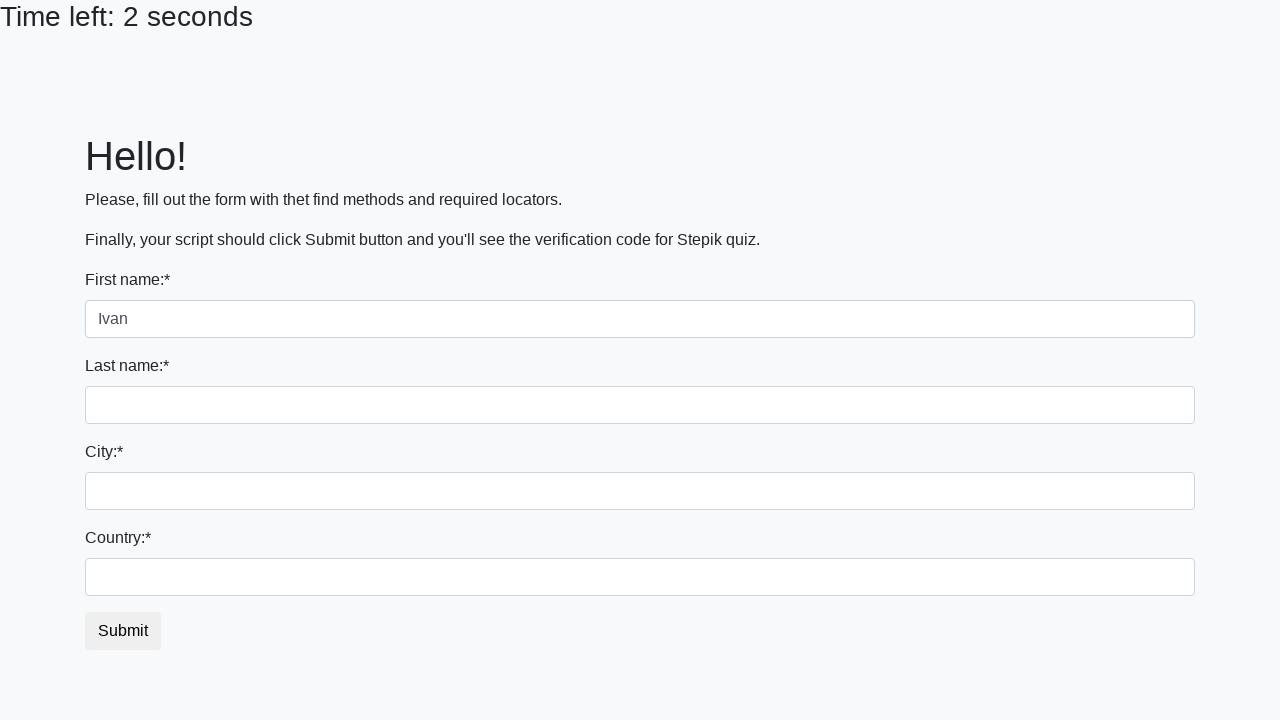

Filled last name field with 'Petrov' on input[name='last_name']
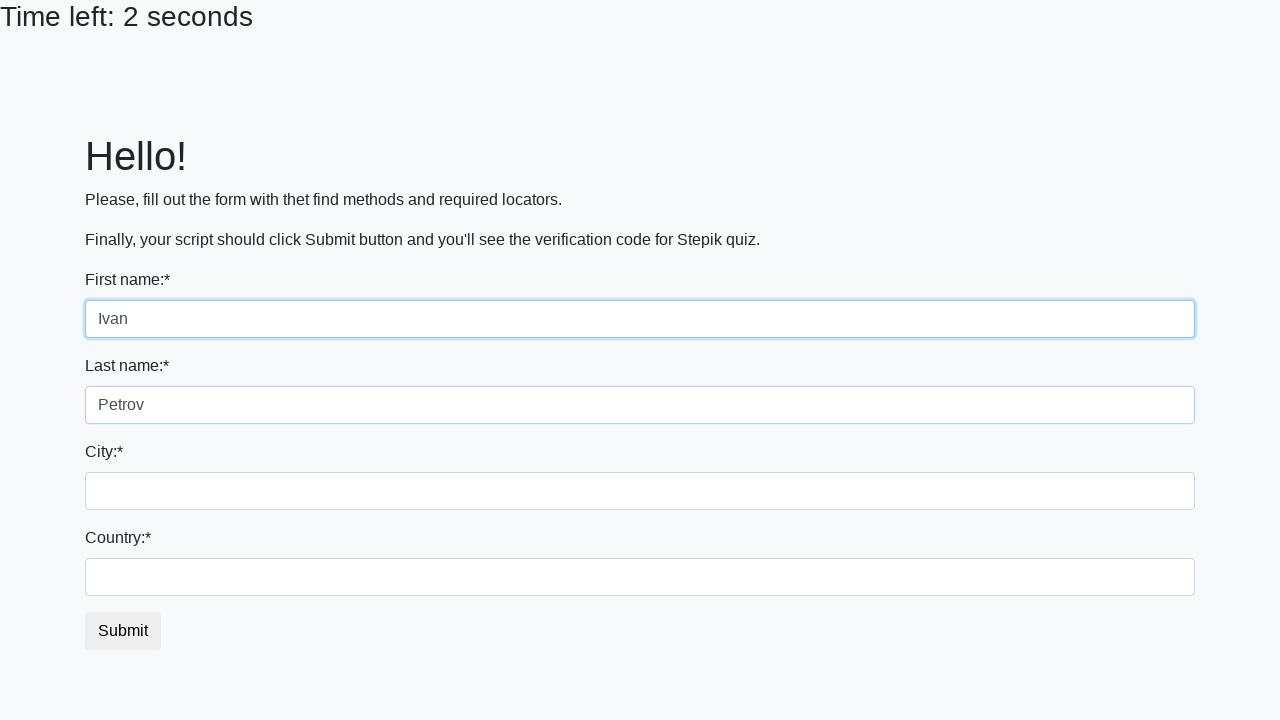

Filled city field with 'Smolensk' on .city
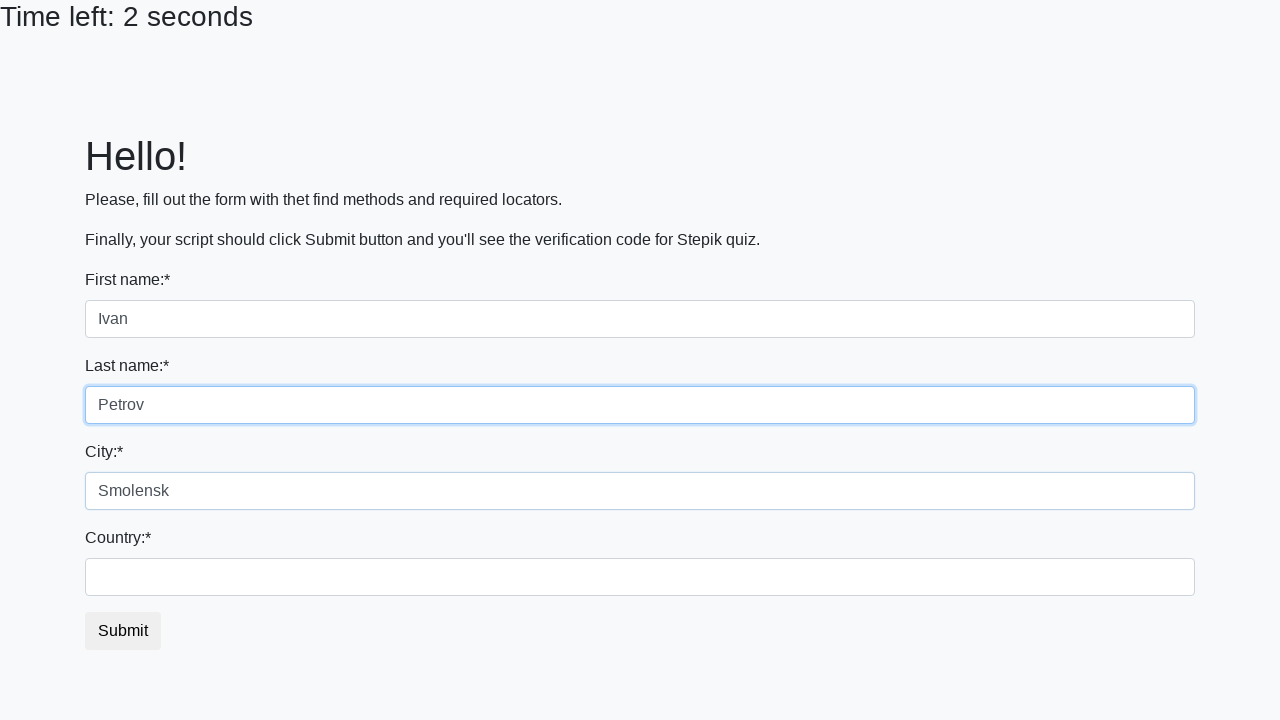

Filled country field with 'Russia' on #country
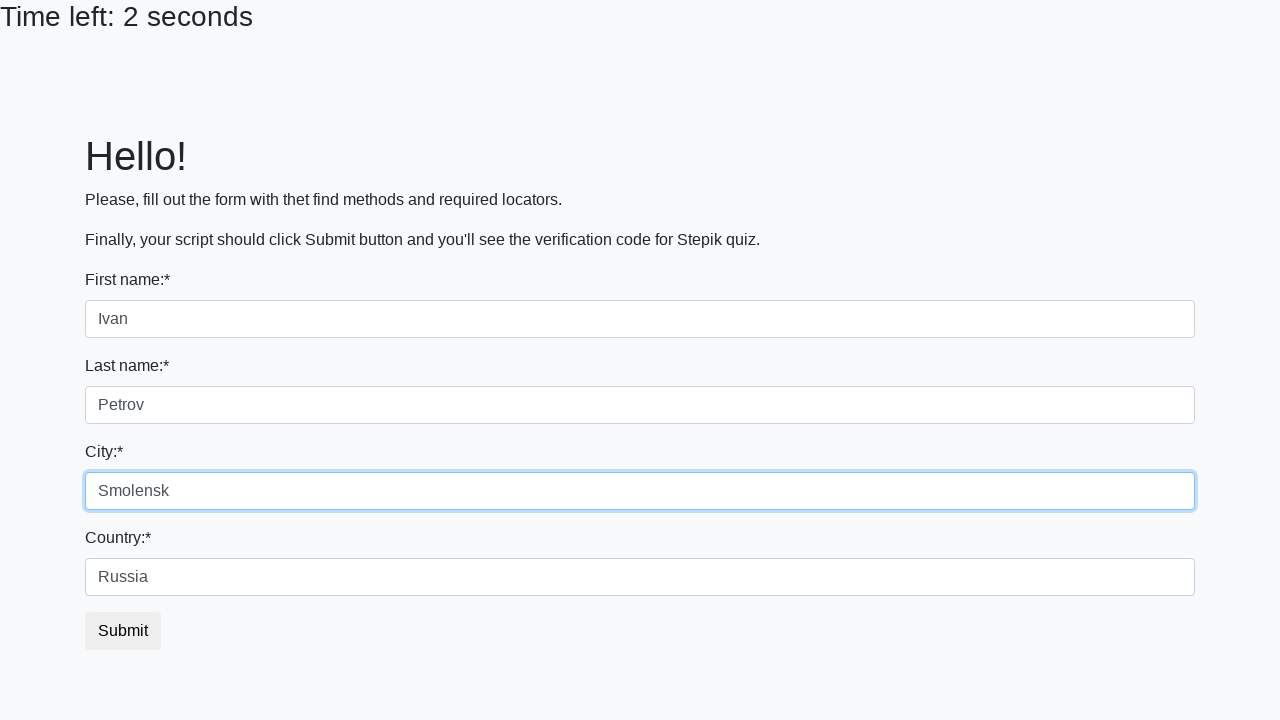

Clicked form submit button at (123, 631) on button[type='submit']
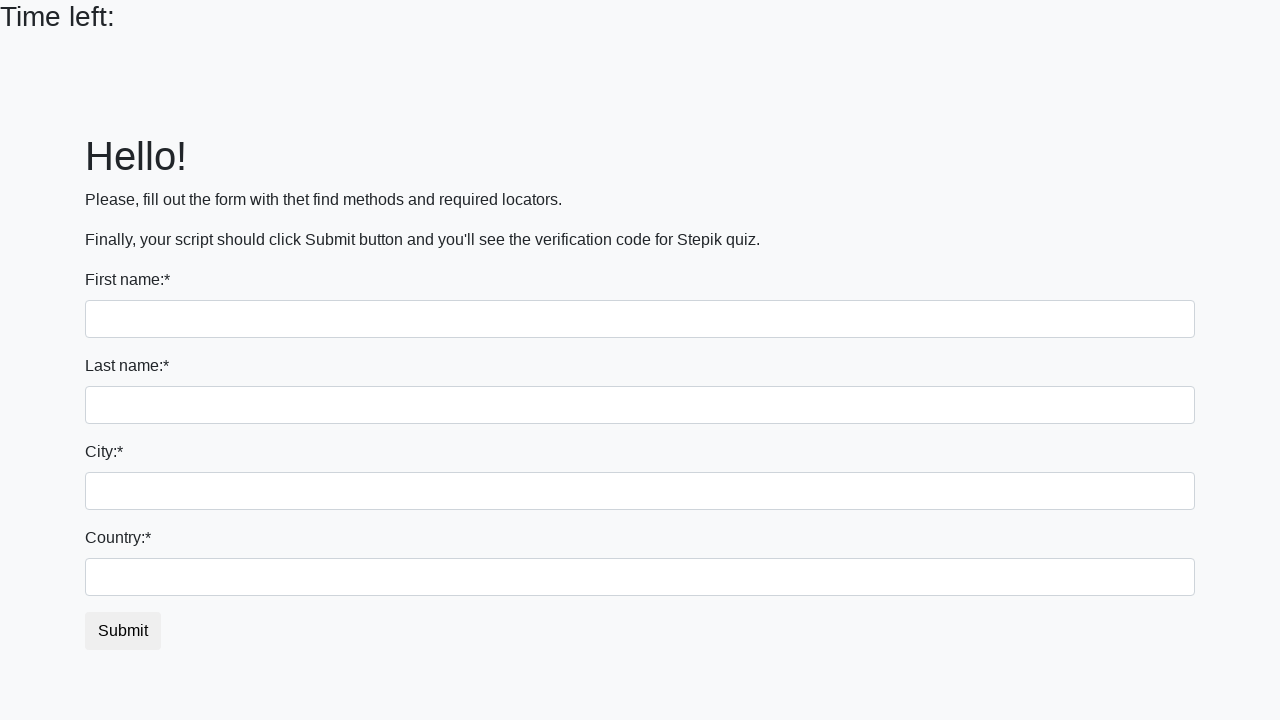

Set up alert dialog handler to accept
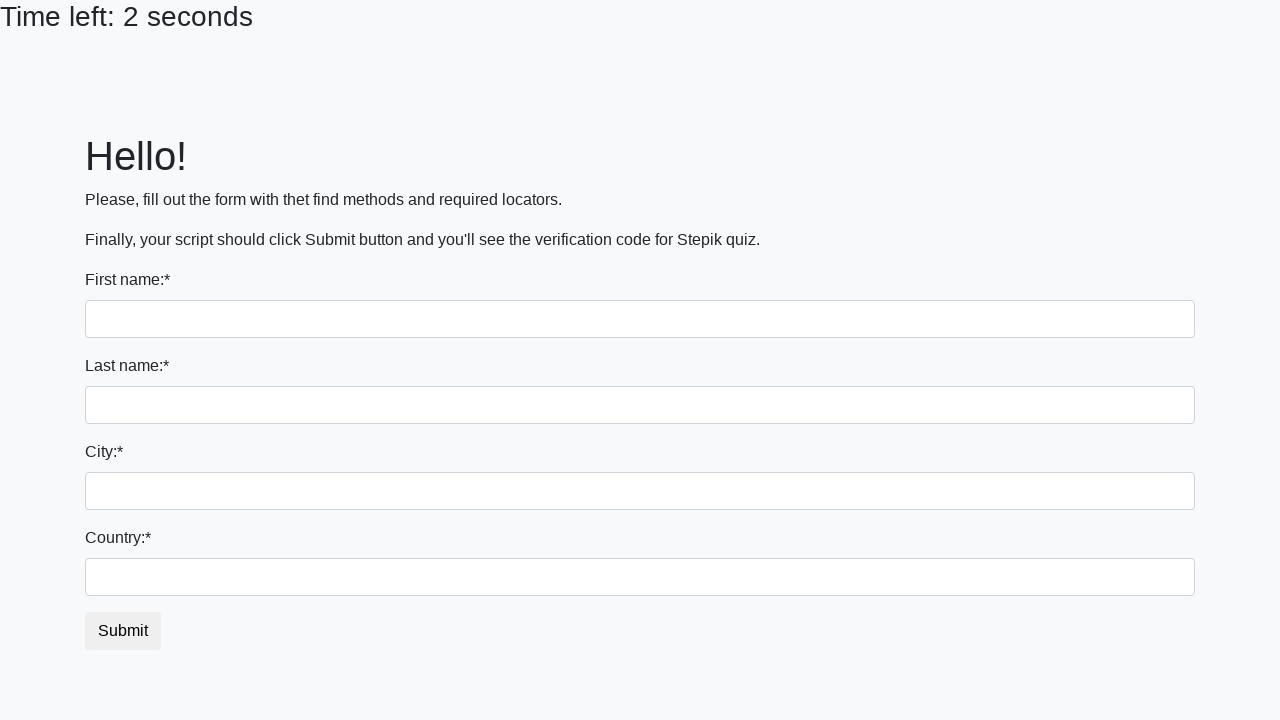

Waited for alert dialog to appear and be accepted
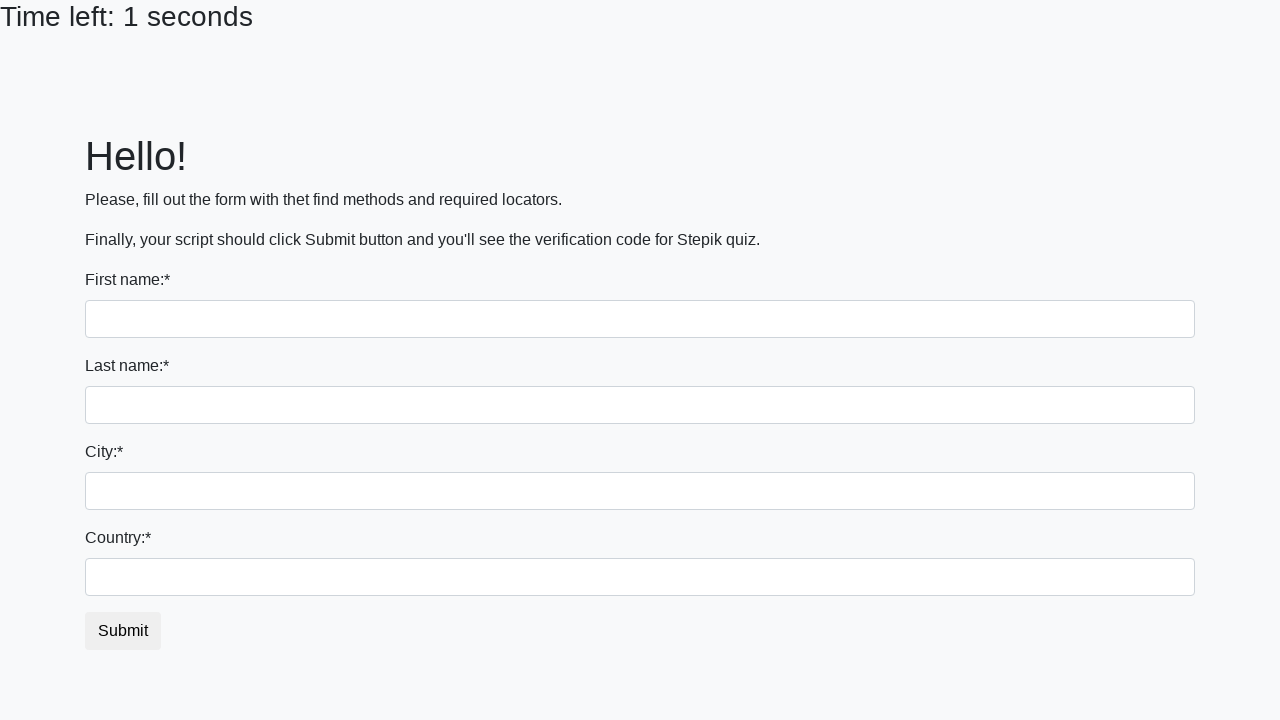

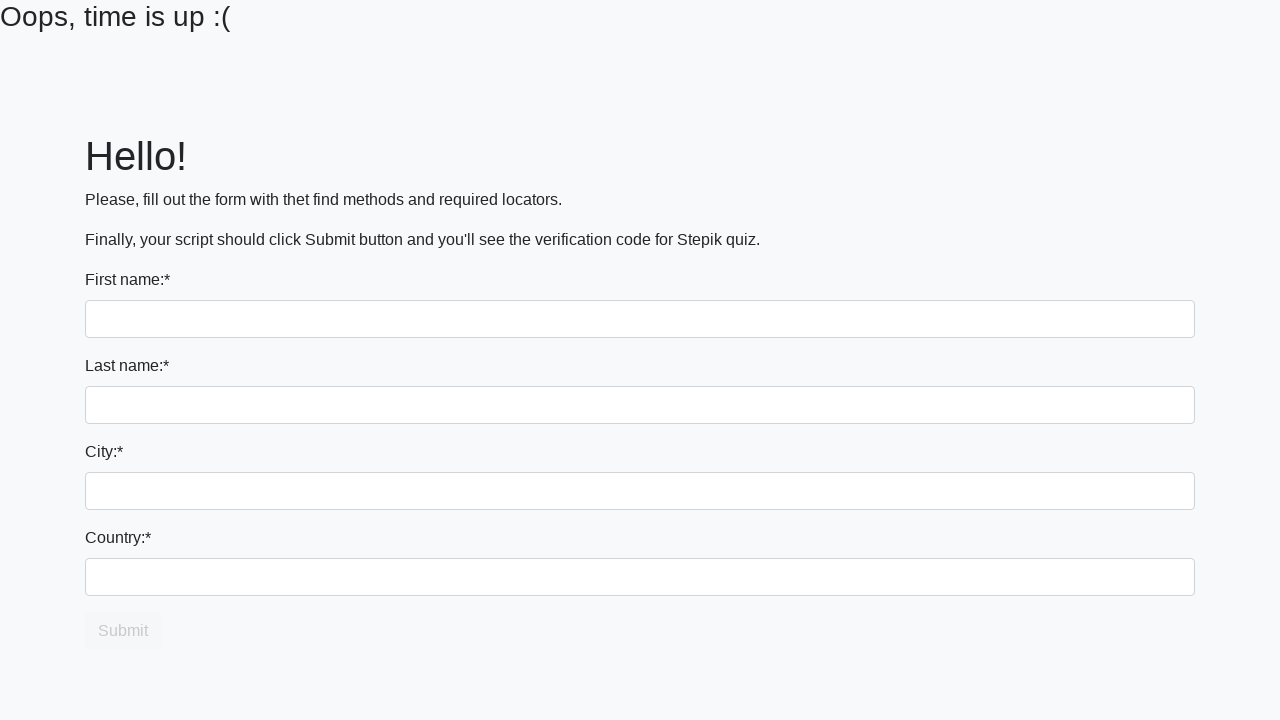